Tests that the browser back button works correctly with filter navigation

Starting URL: https://demo.playwright.dev/todomvc

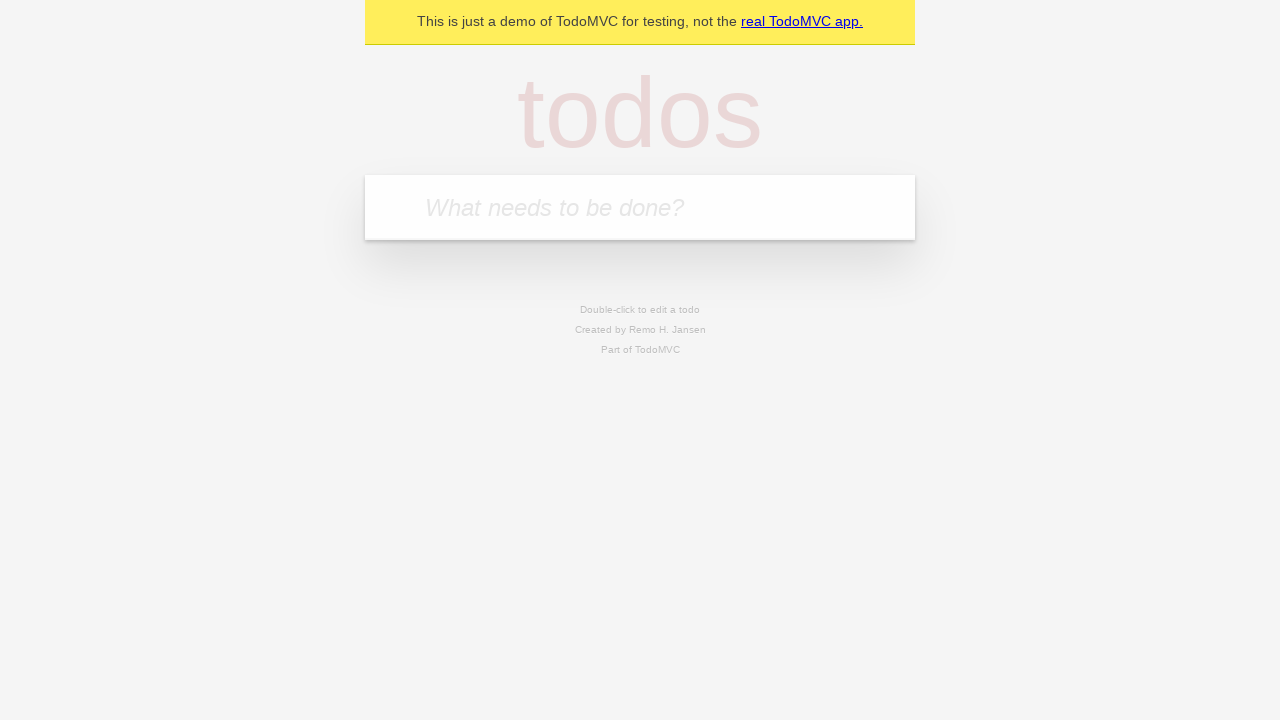

Filled new todo input with 'buy some cheese' on .new-todo
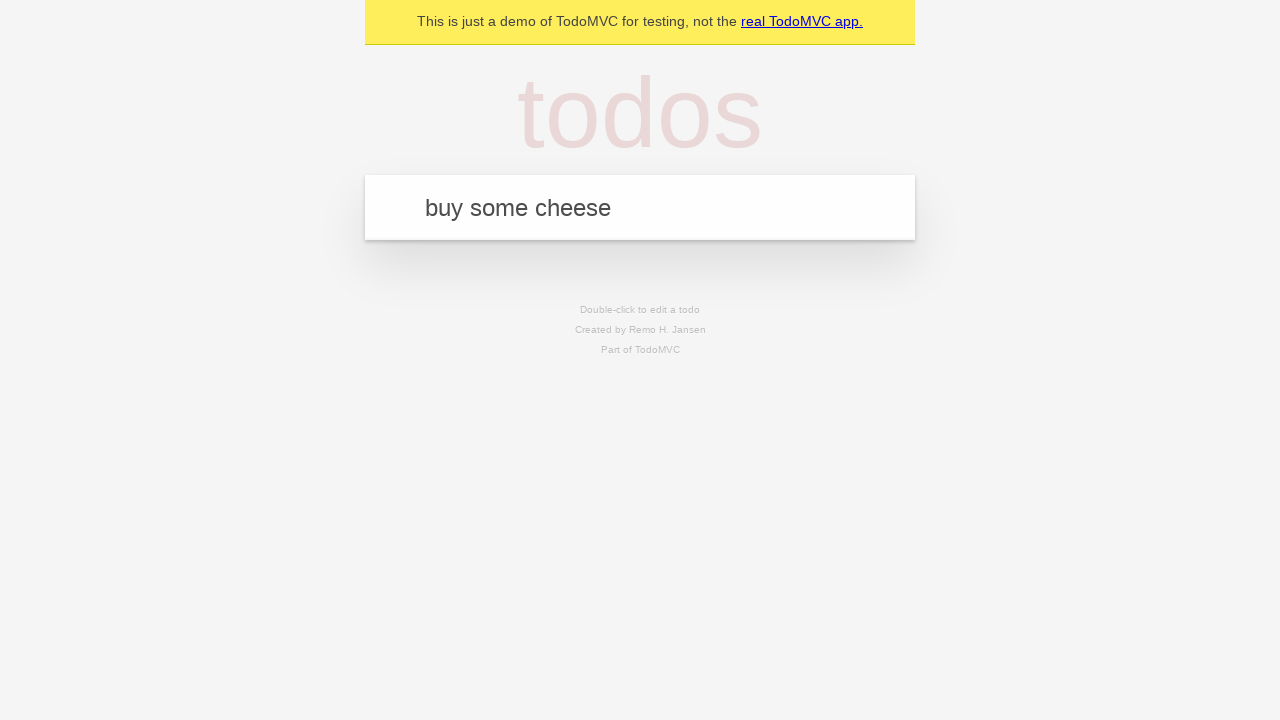

Pressed Enter to add first todo on .new-todo
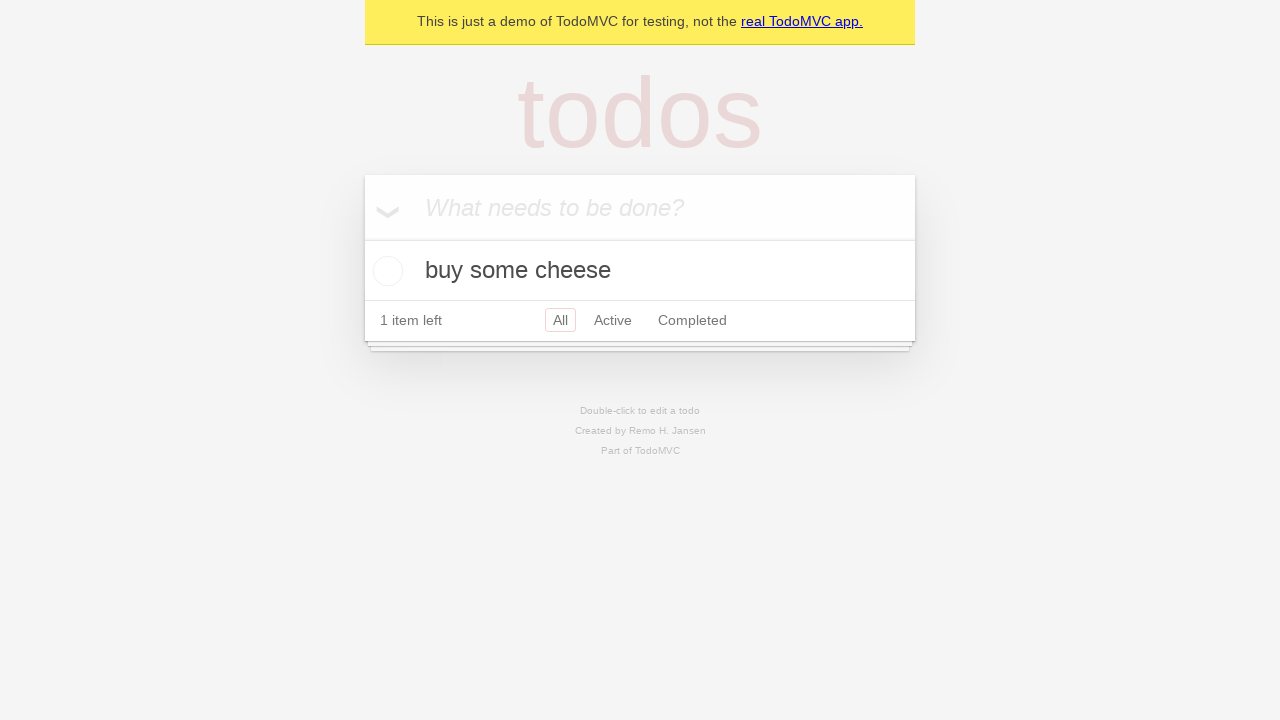

Filled new todo input with 'feed the cat' on .new-todo
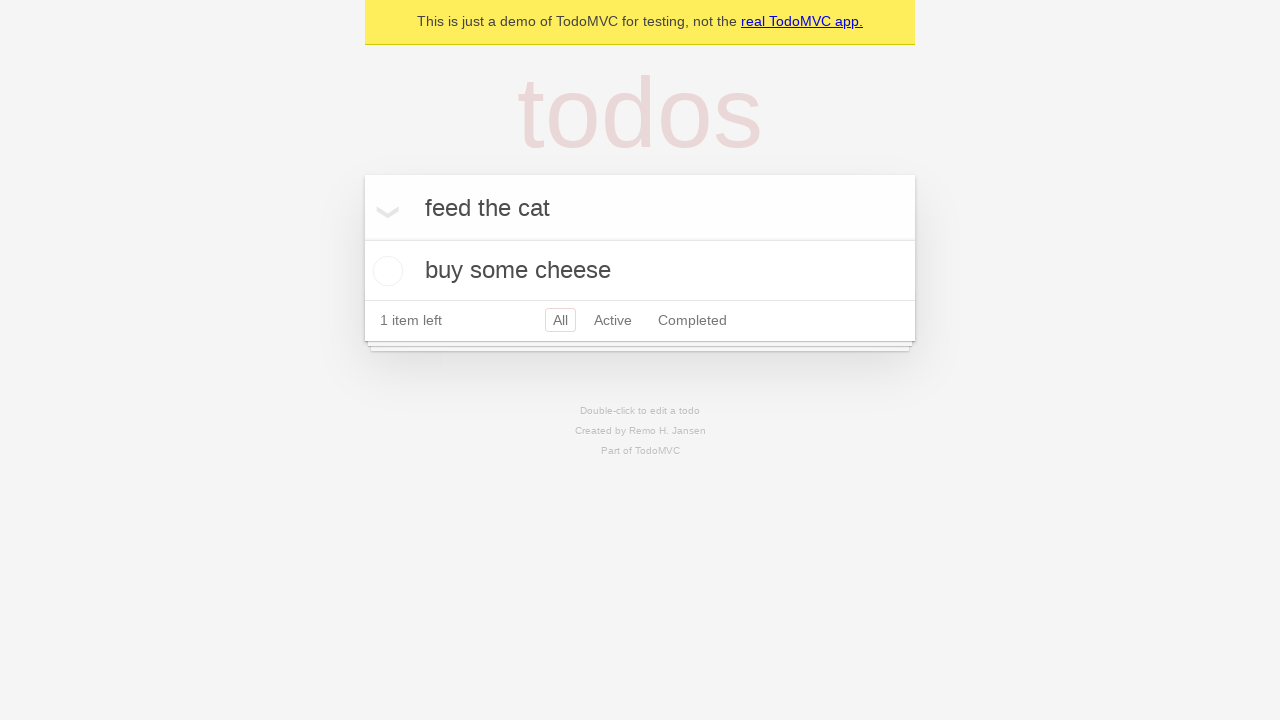

Pressed Enter to add second todo on .new-todo
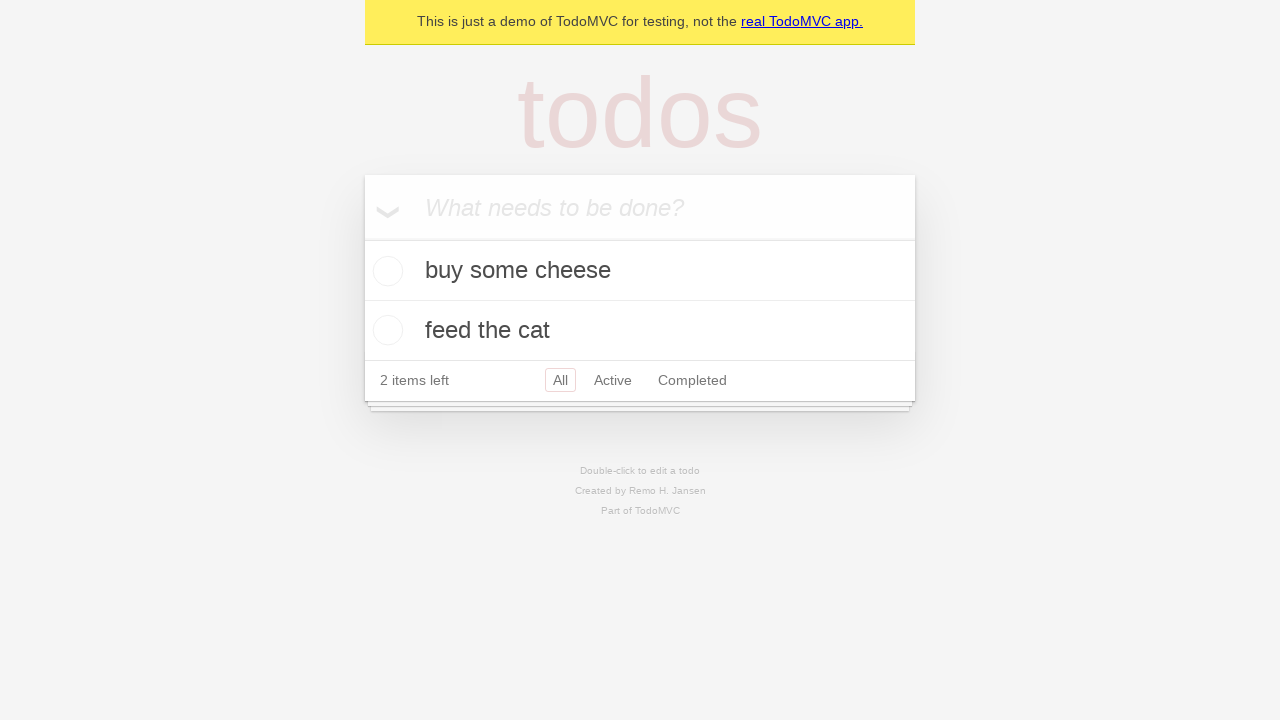

Filled new todo input with 'book a doctors appointment' on .new-todo
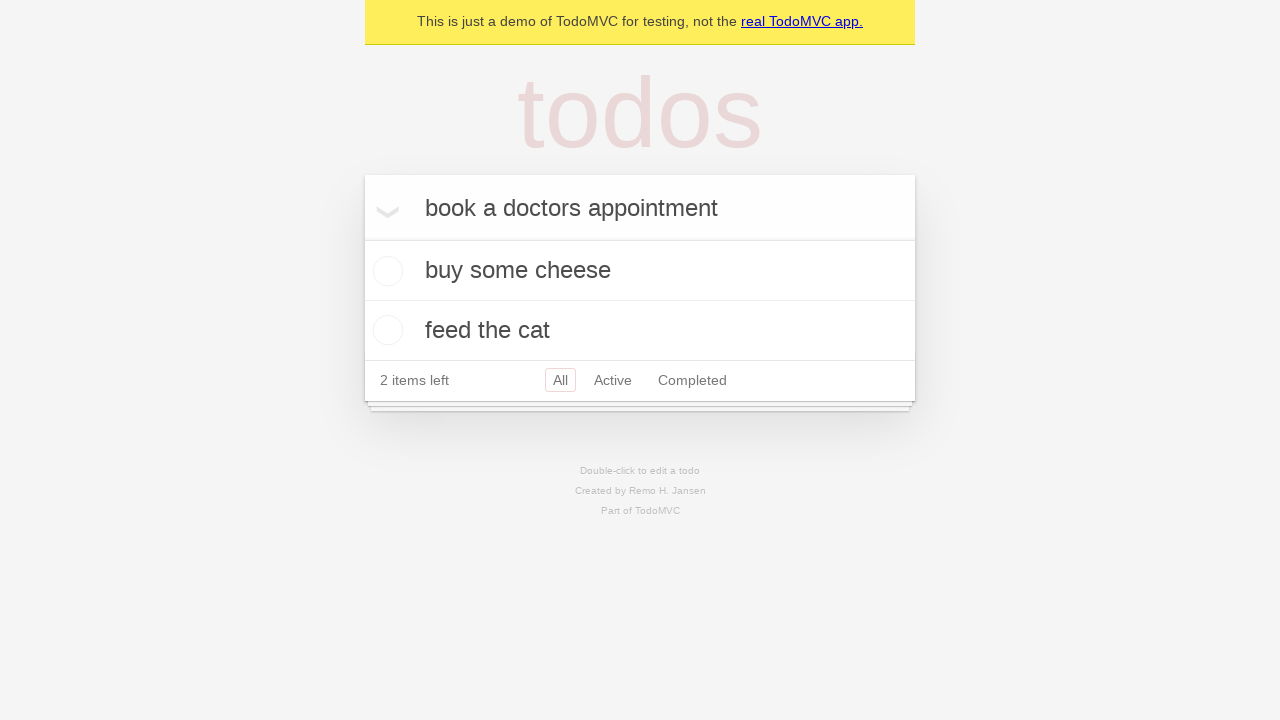

Pressed Enter to add third todo on .new-todo
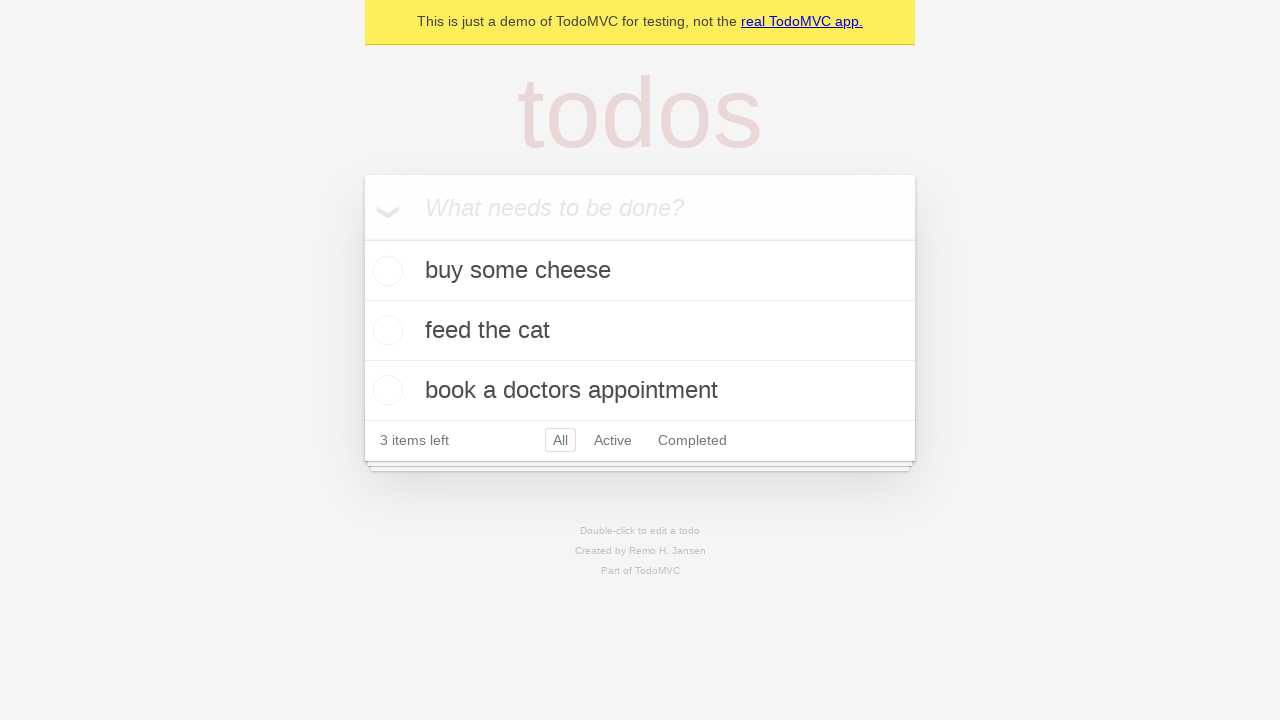

Marked second todo as complete at (385, 330) on .todo-list li .toggle >> nth=1
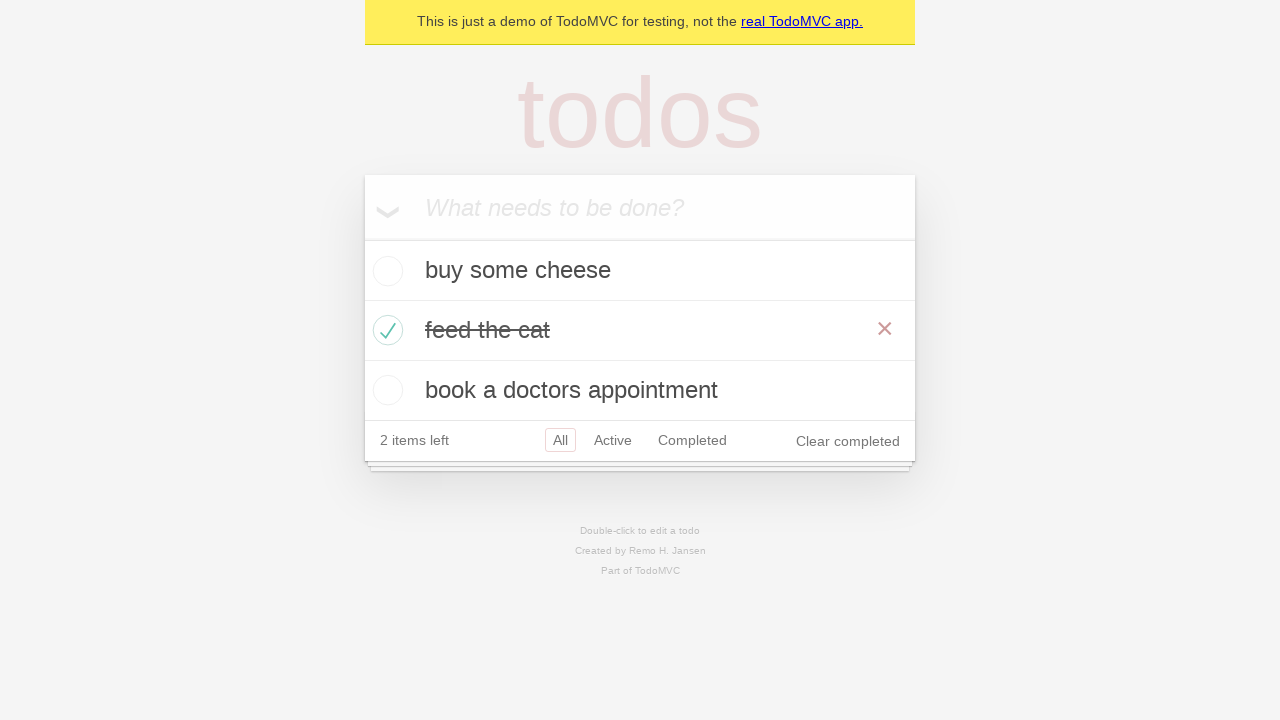

Clicked 'All' filter at (560, 440) on .filters >> text=All
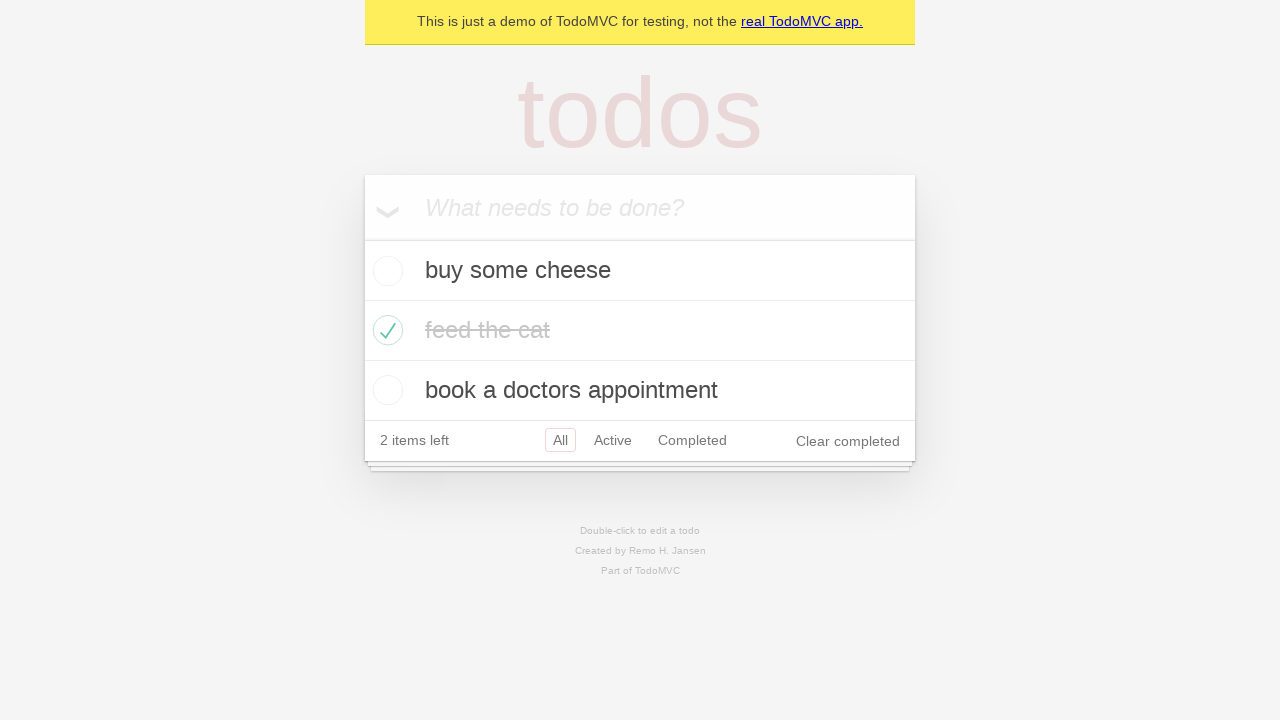

Clicked 'Active' filter at (613, 440) on .filters >> text=Active
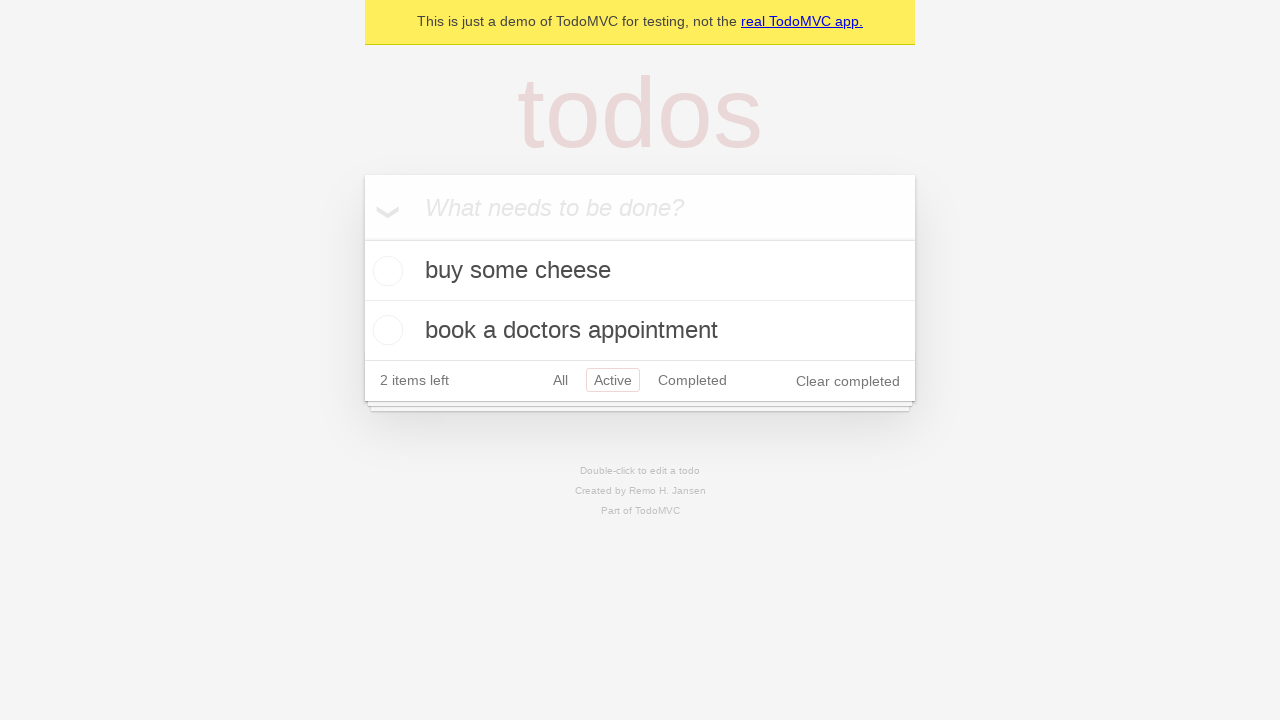

Clicked 'Completed' filter at (692, 380) on .filters >> text=Completed
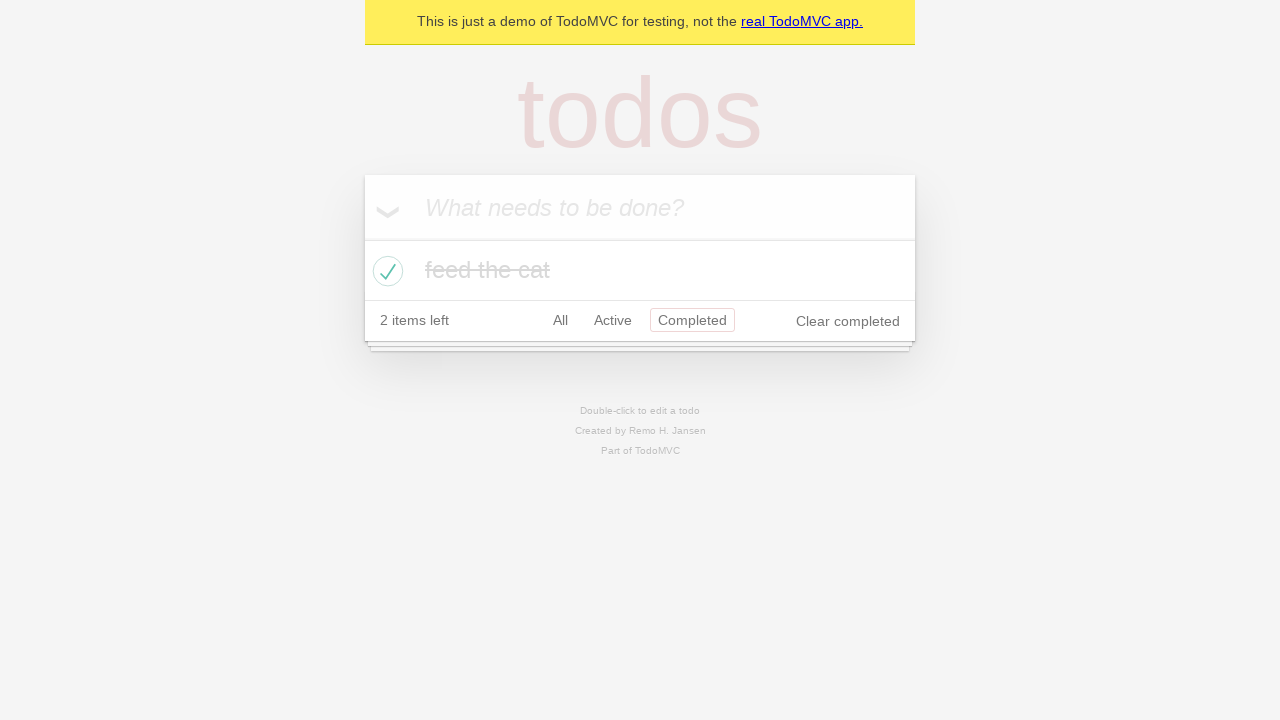

Navigated back from 'Completed' filter
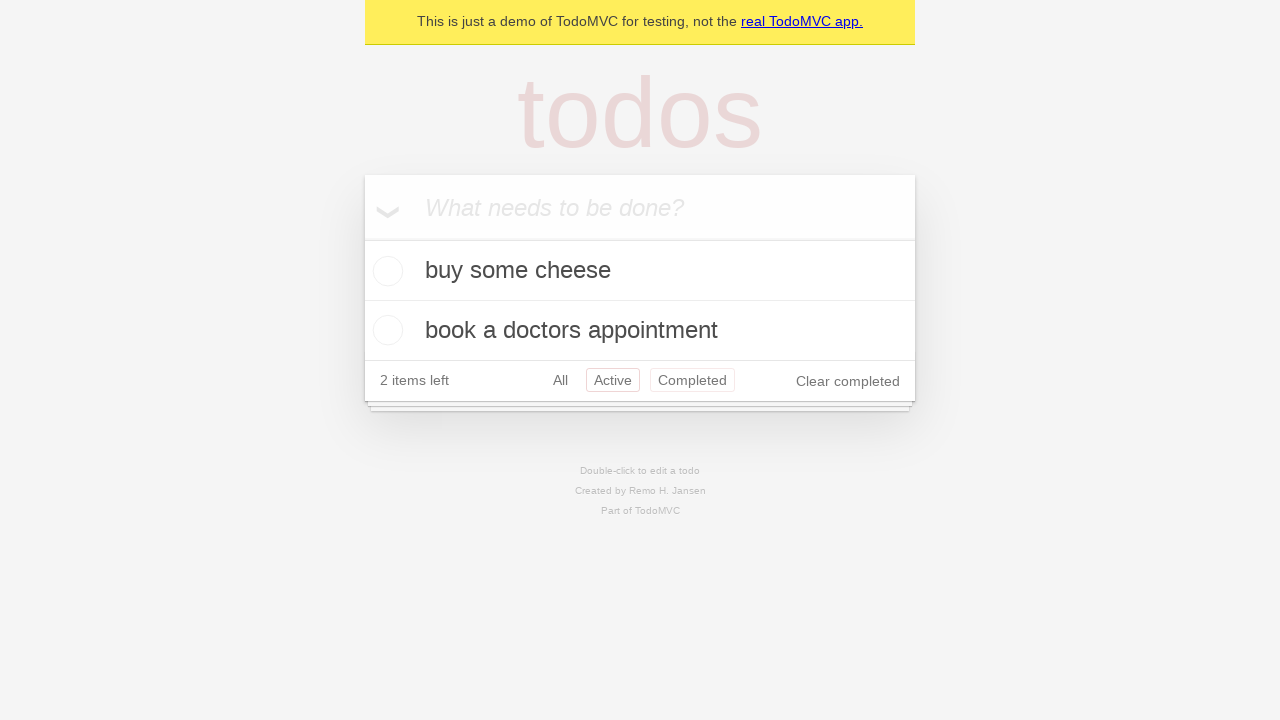

Navigated back from 'Active' filter to 'All' filter
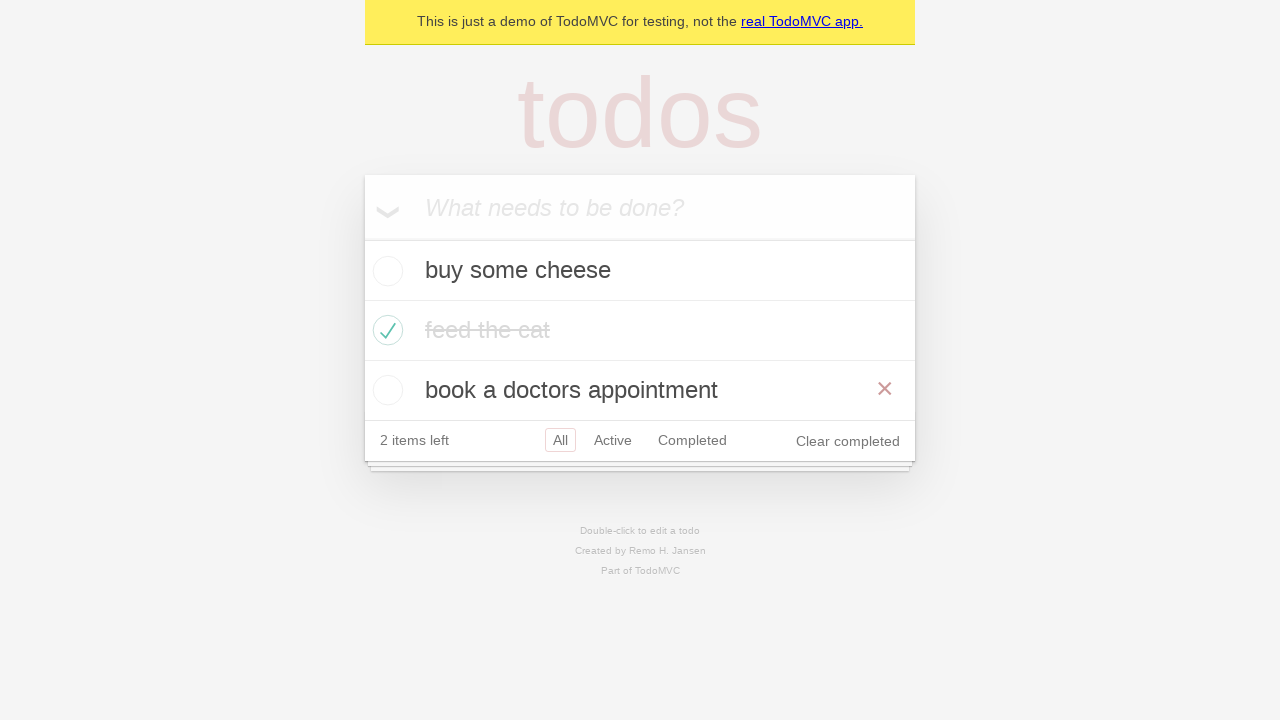

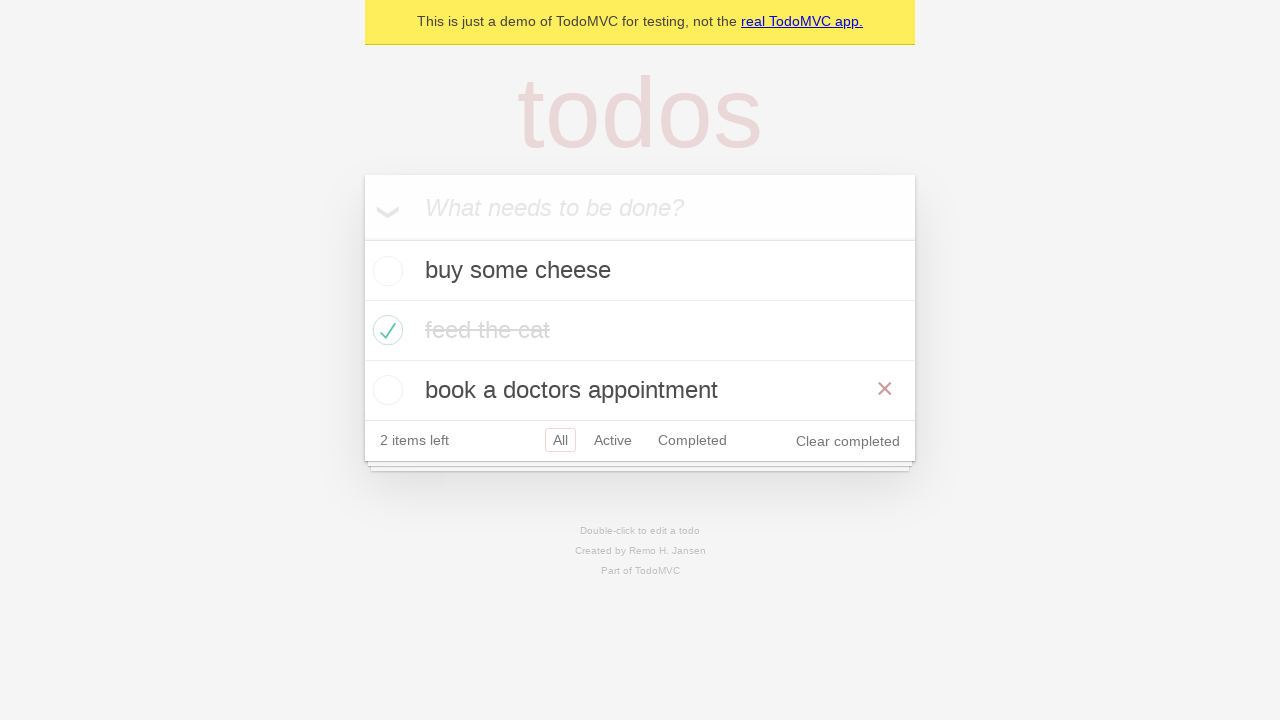